Tests responsive design by changing viewport sizes to desktop, mobile, and tablet dimensions and verifying the search input remains visible at each size.

Starting URL: https://vibescope-orpin.vercel.app

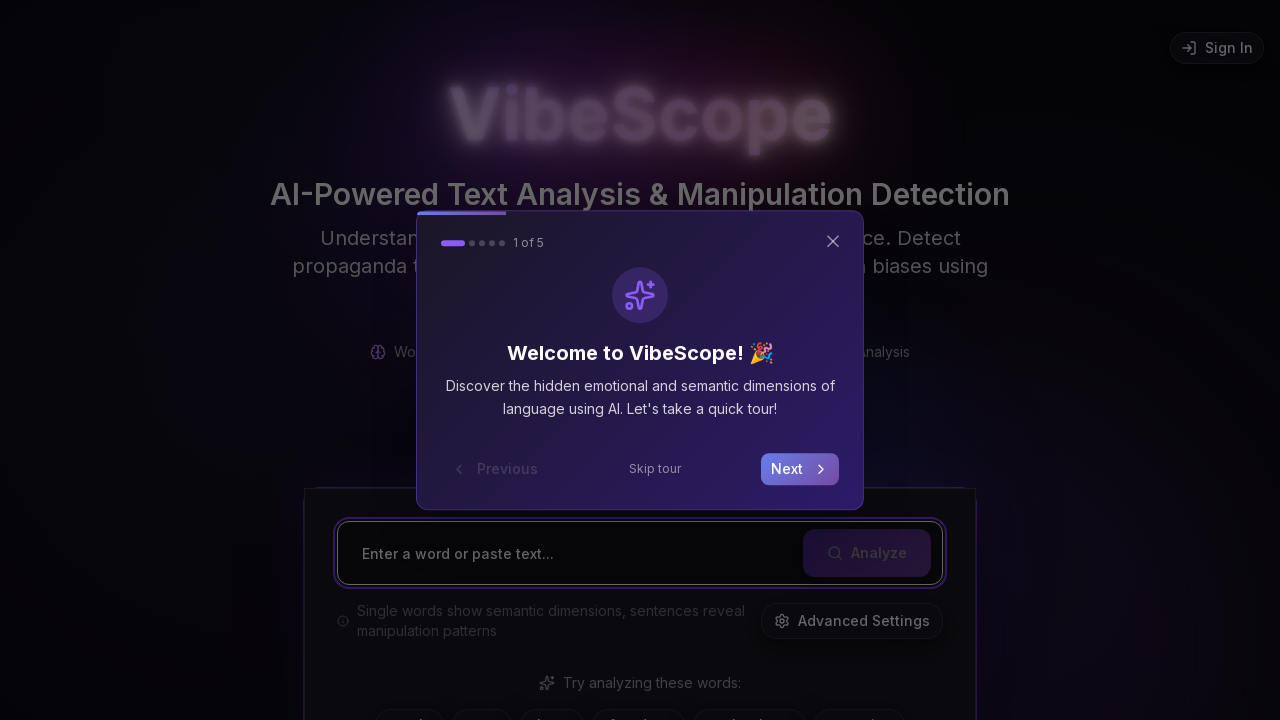

Set viewport to desktop size (1920x1080)
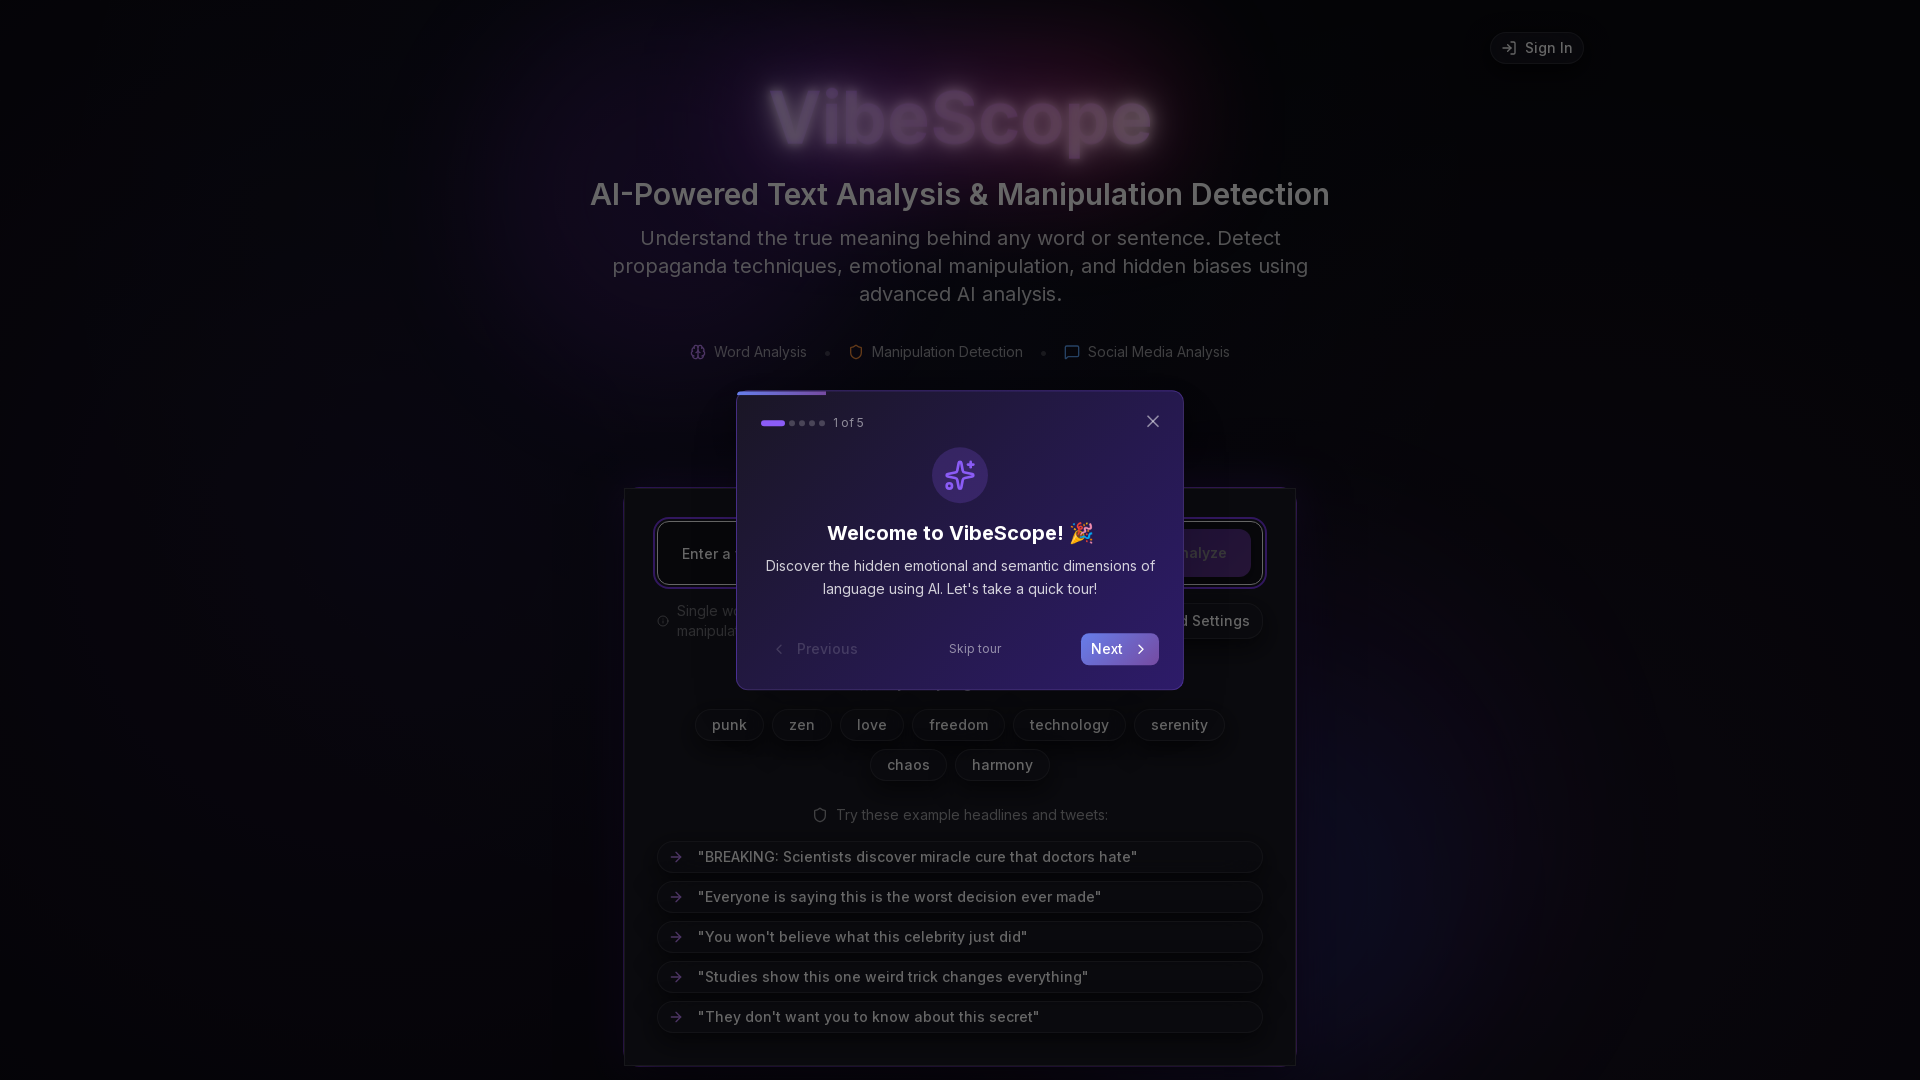

Located search input element for desktop view
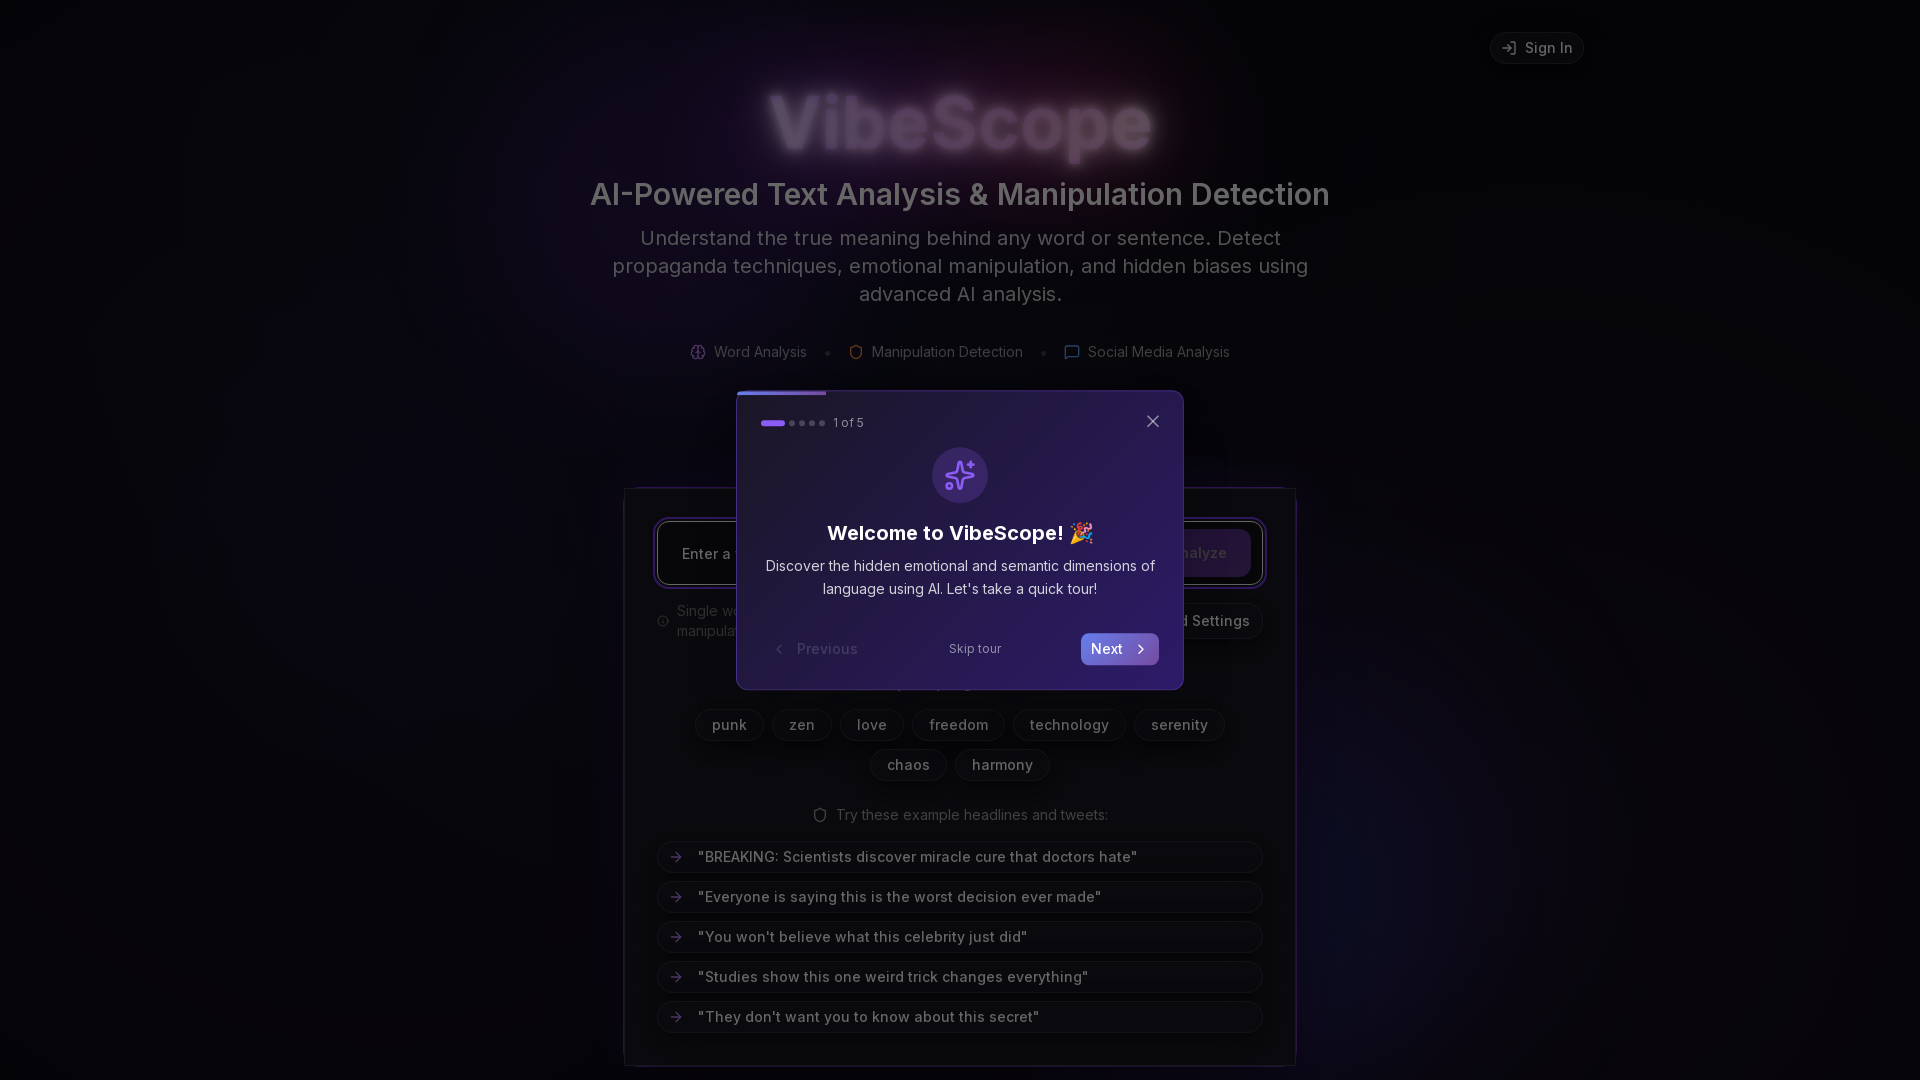

Verified search input is visible on desktop
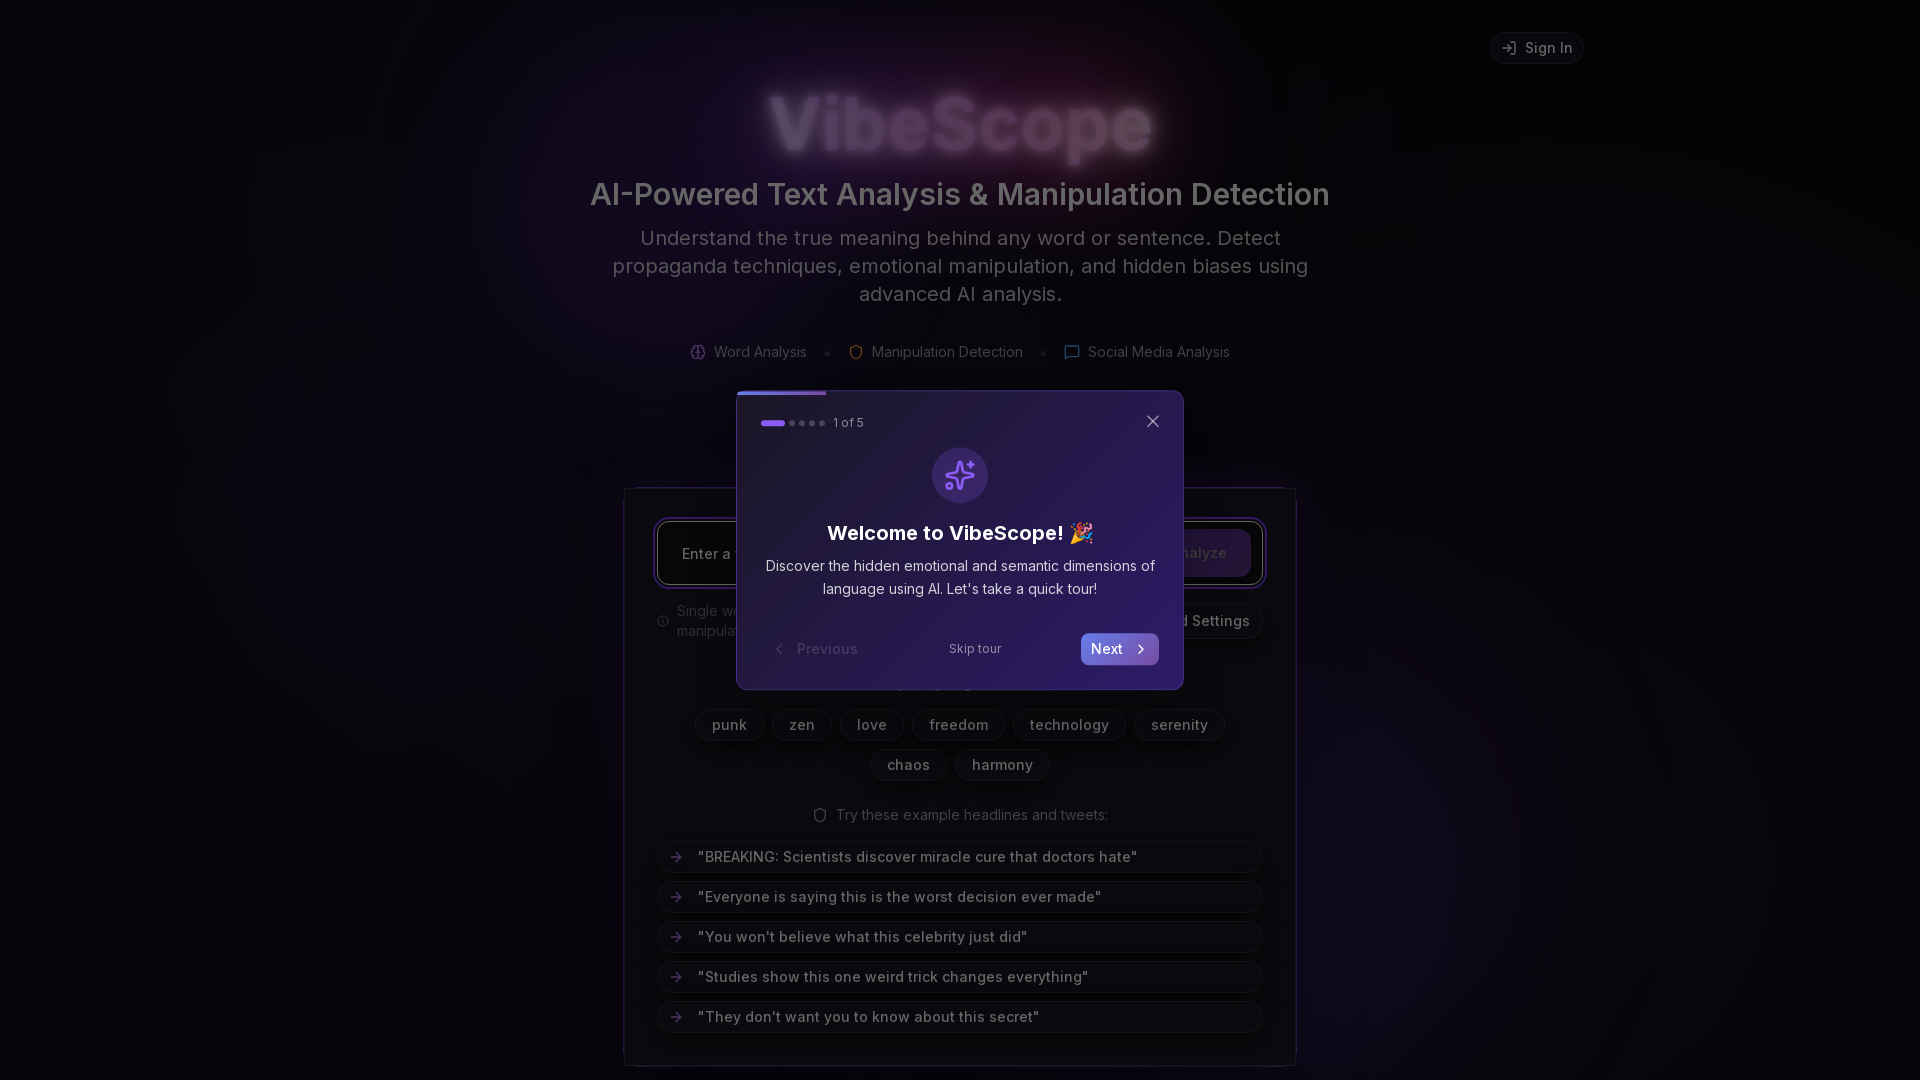

Set viewport to mobile size (375x667)
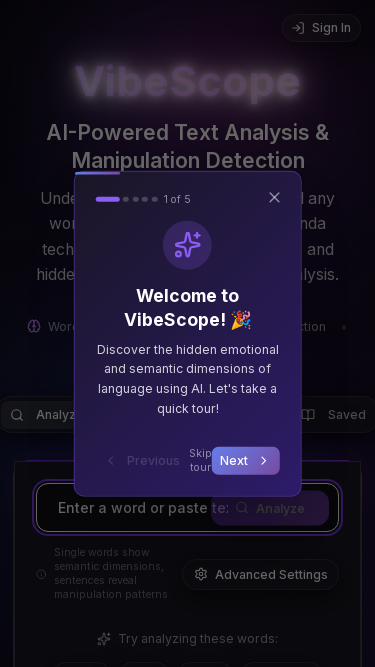

Located search input element for mobile view
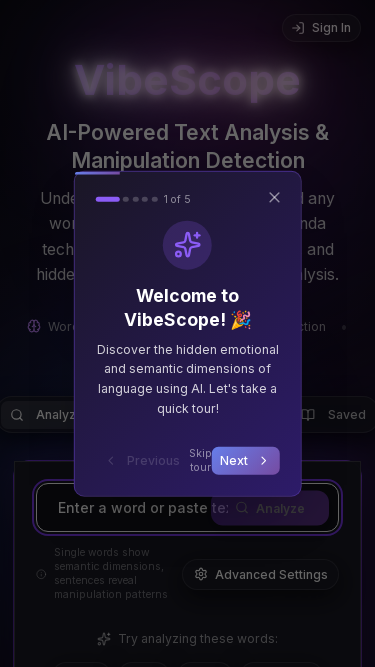

Verified search input is visible on mobile
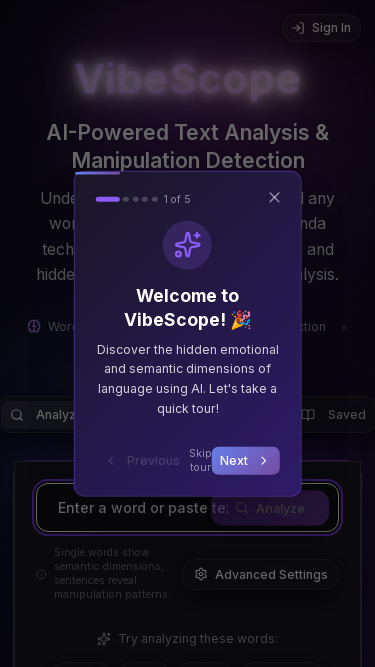

Set viewport to tablet size (768x1024)
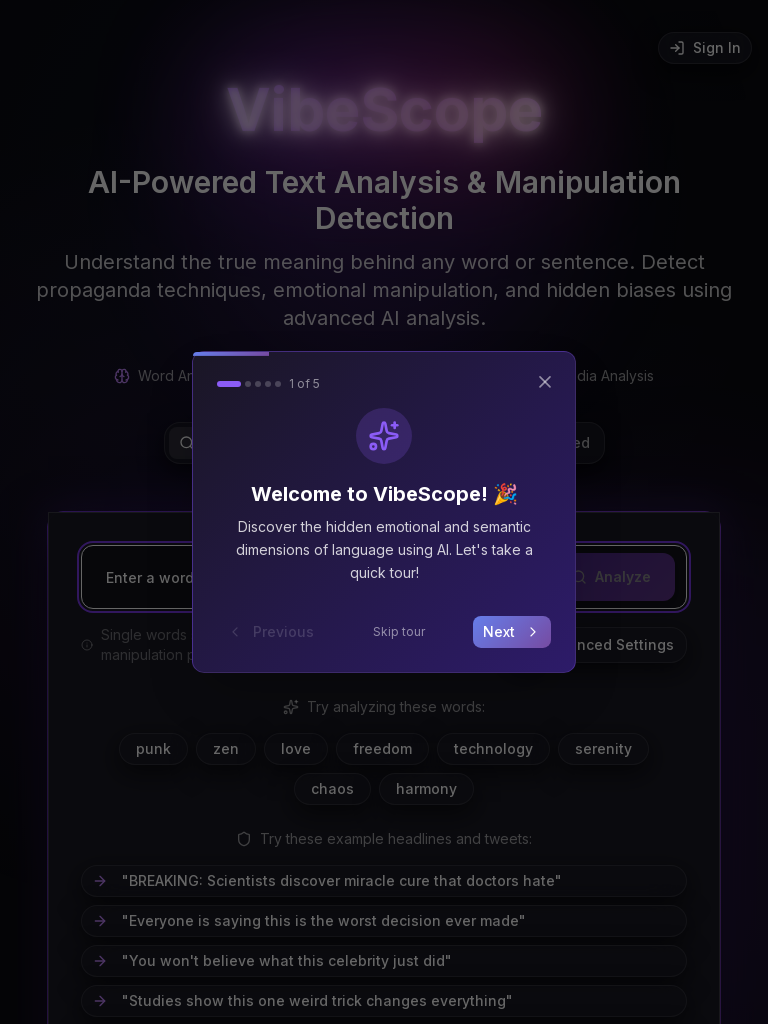

Located search input element for tablet view
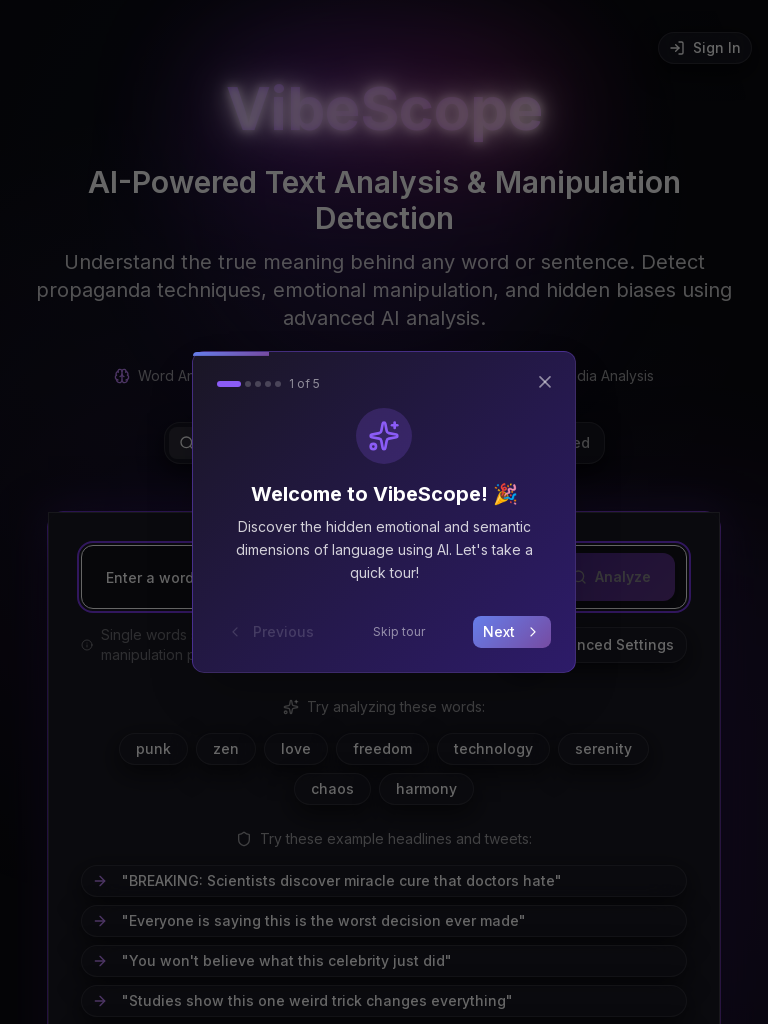

Verified search input is visible on tablet
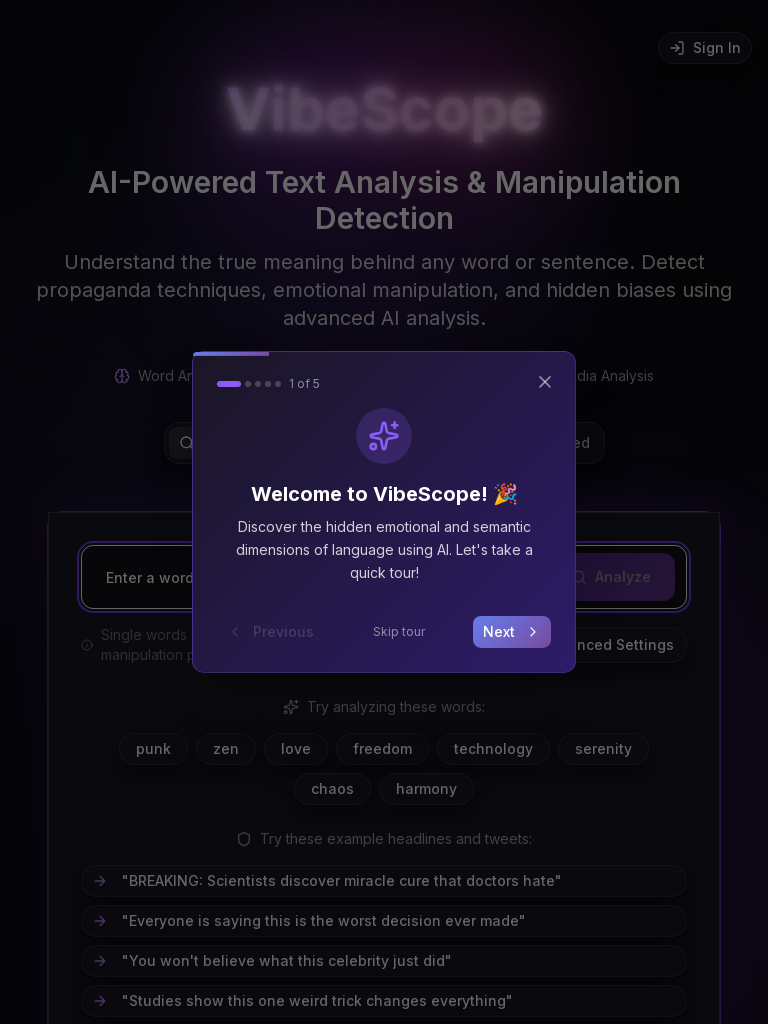

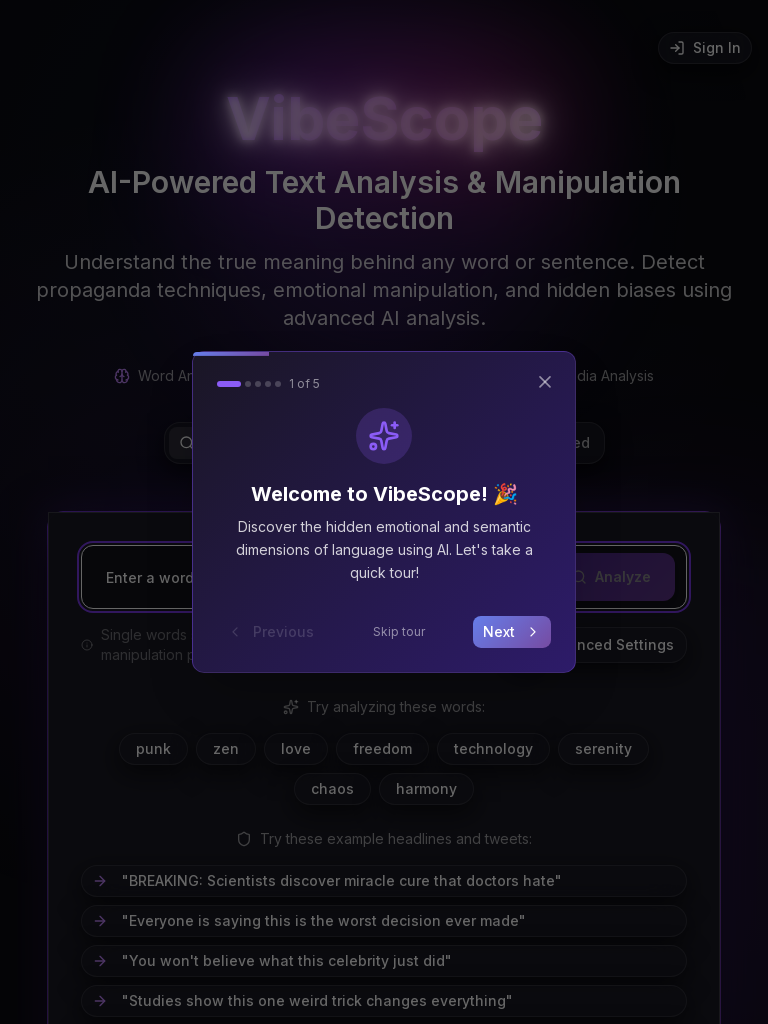